Navigates to The Internet test site, clicks on the Horizontal Slider link, and verifies the header text on the slider page

Starting URL: http://the-internet.herokuapp.com/

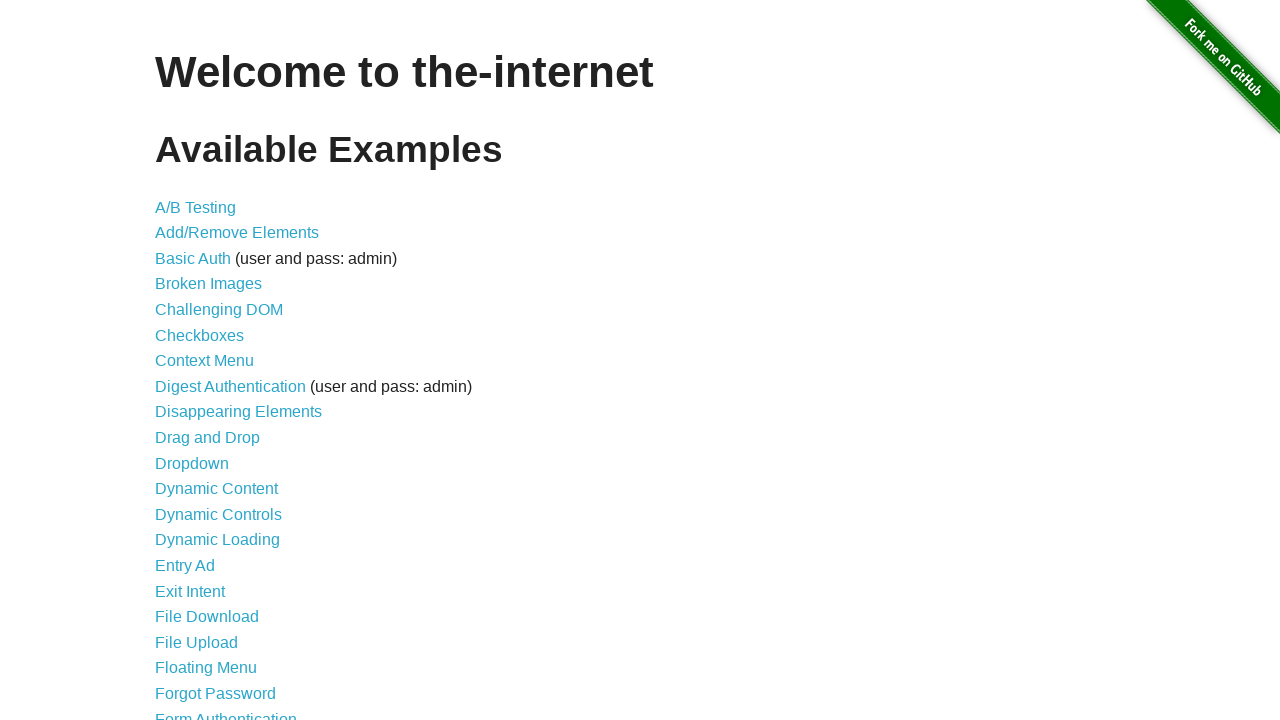

Clicked on Horizontal Slider link at (214, 361) on text=Horizontal Slider
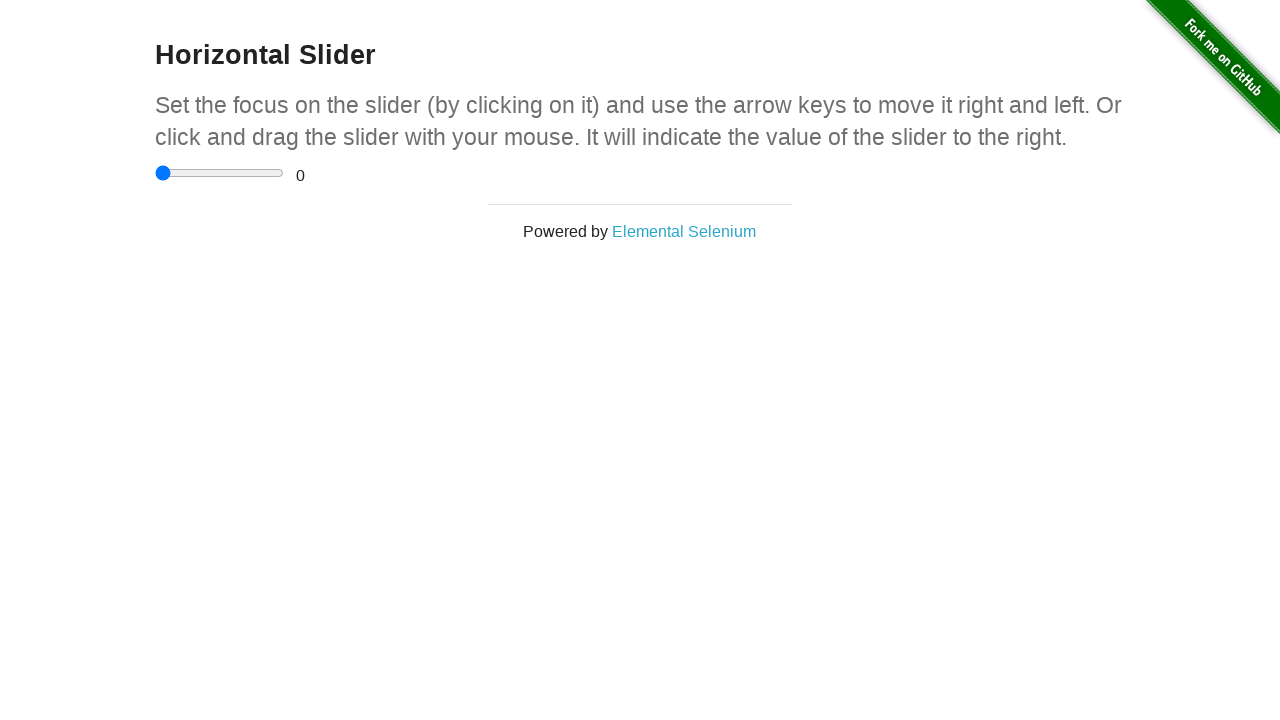

Located header element using absolute XPath
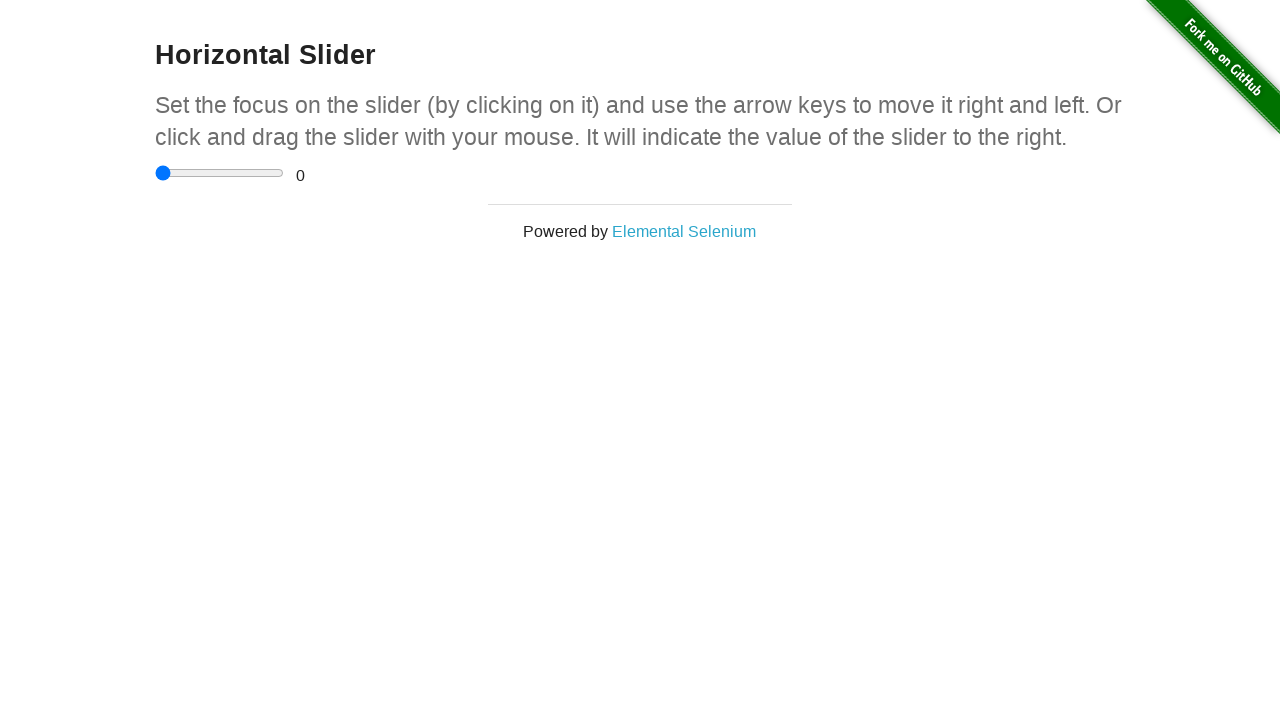

Waited for header to be visible on slider page
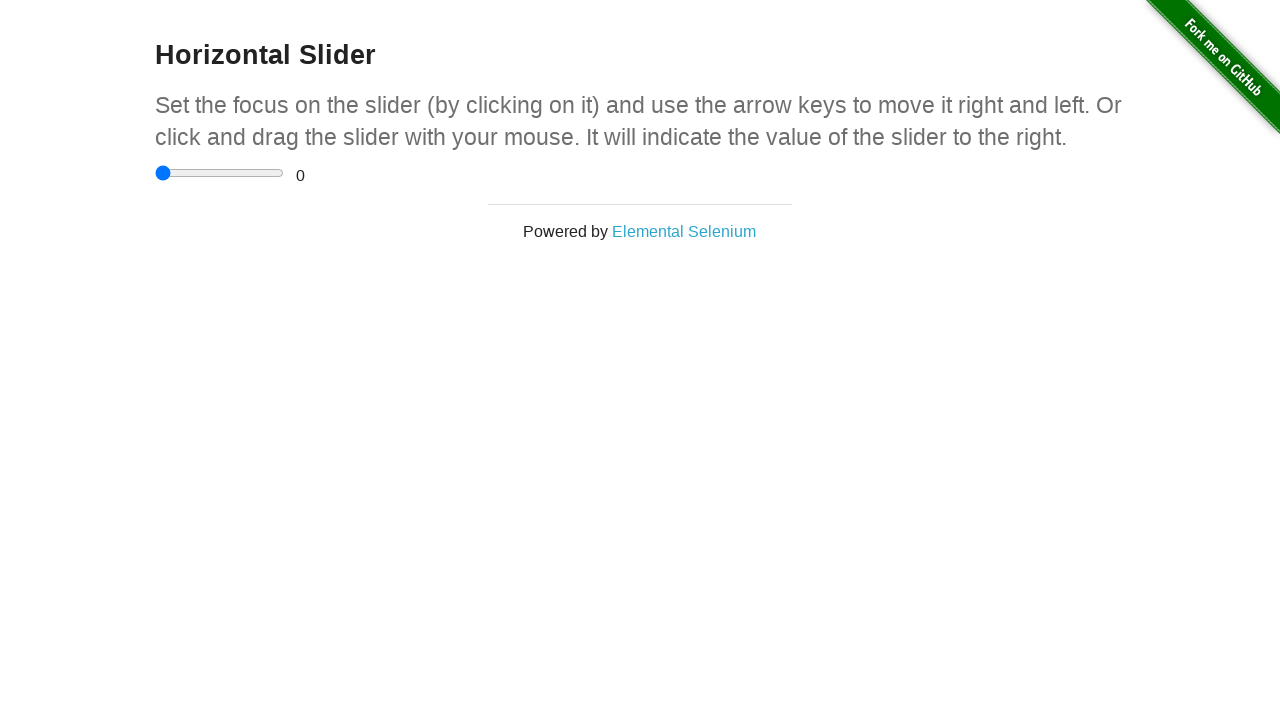

Verified header is visible
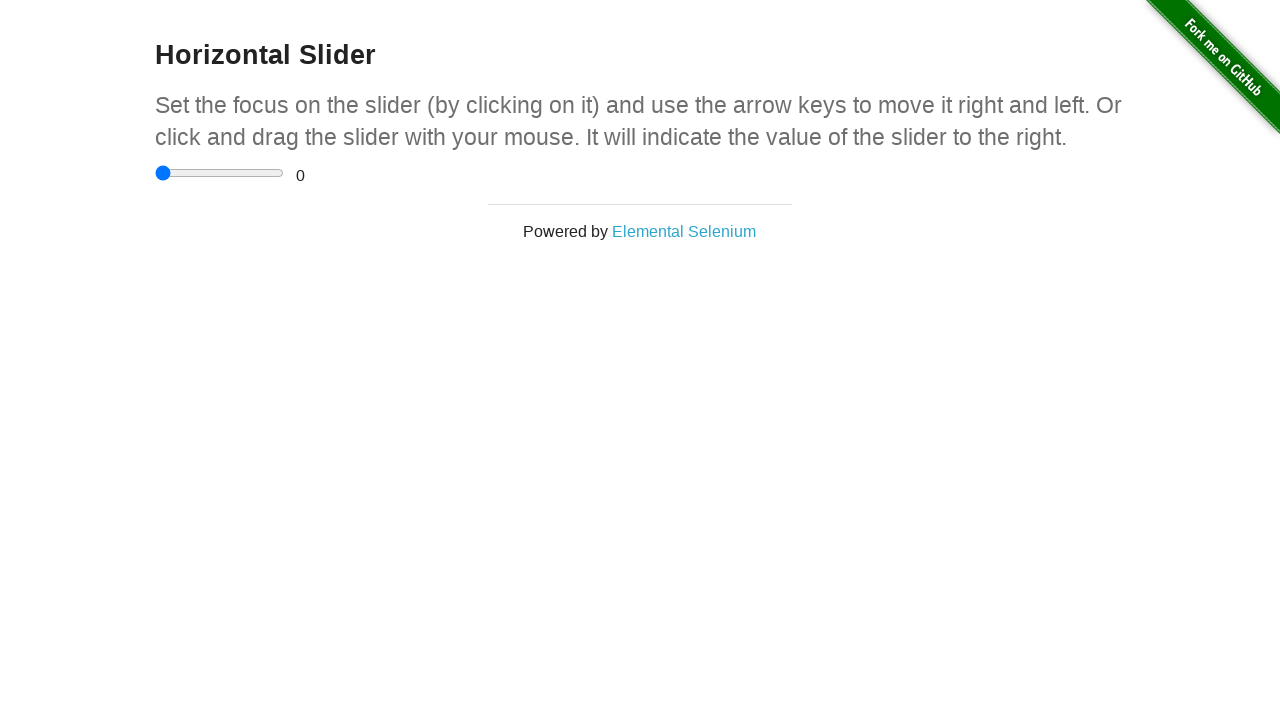

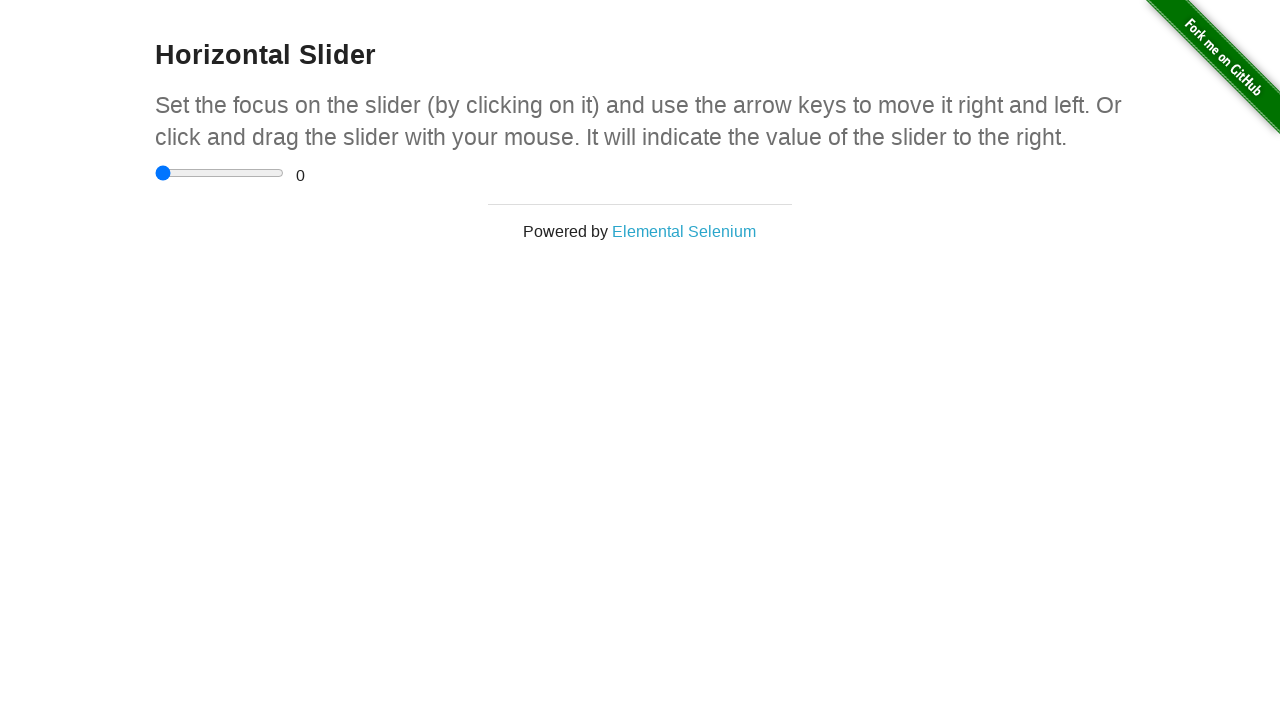